Tests browser navigation by visiting a device info page to verify browser settings are detected, then navigates to a football statistics website to verify content loads properly.

Starting URL: https://deviceandbrowserinfo.com/info_device

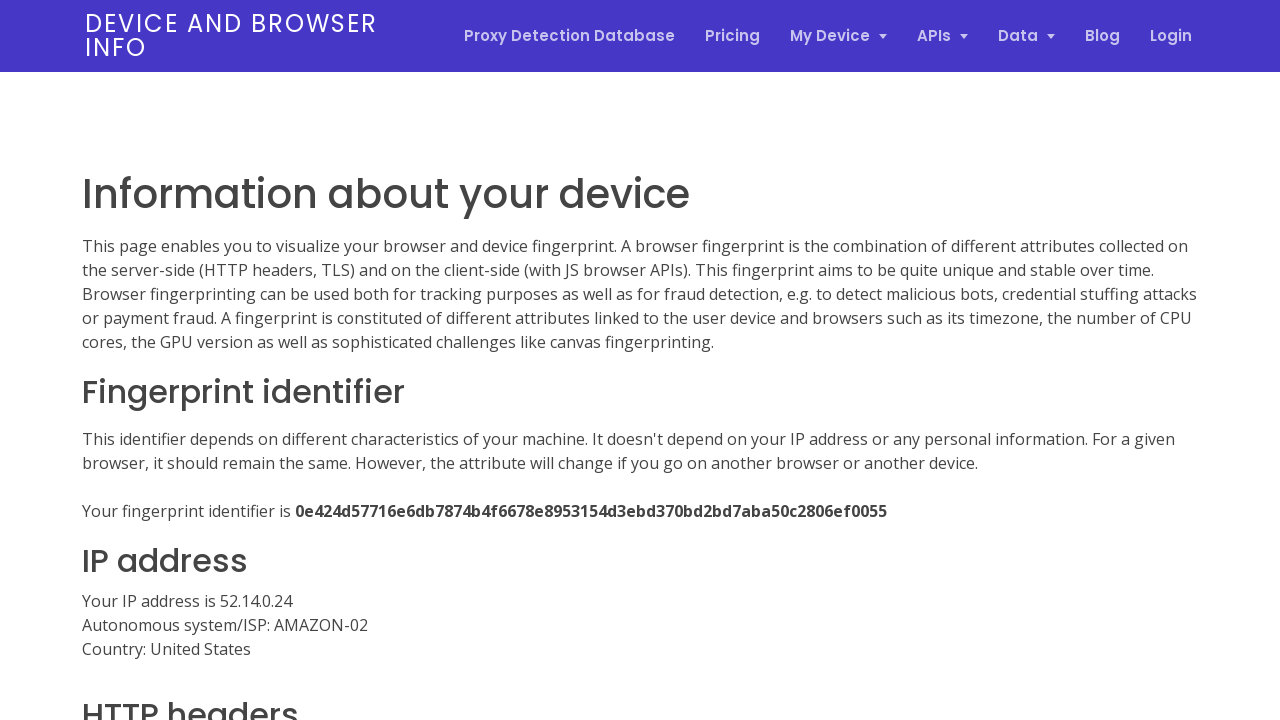

Device info page main section loaded
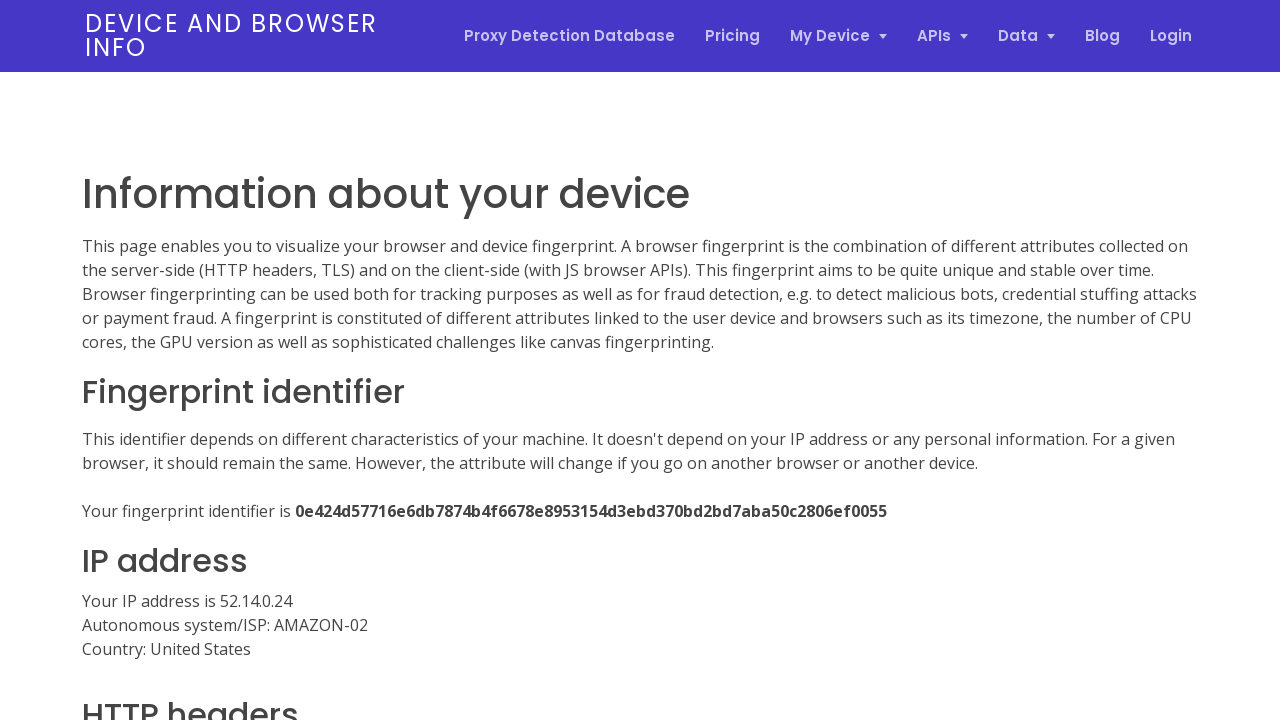

Device info element verified as visible
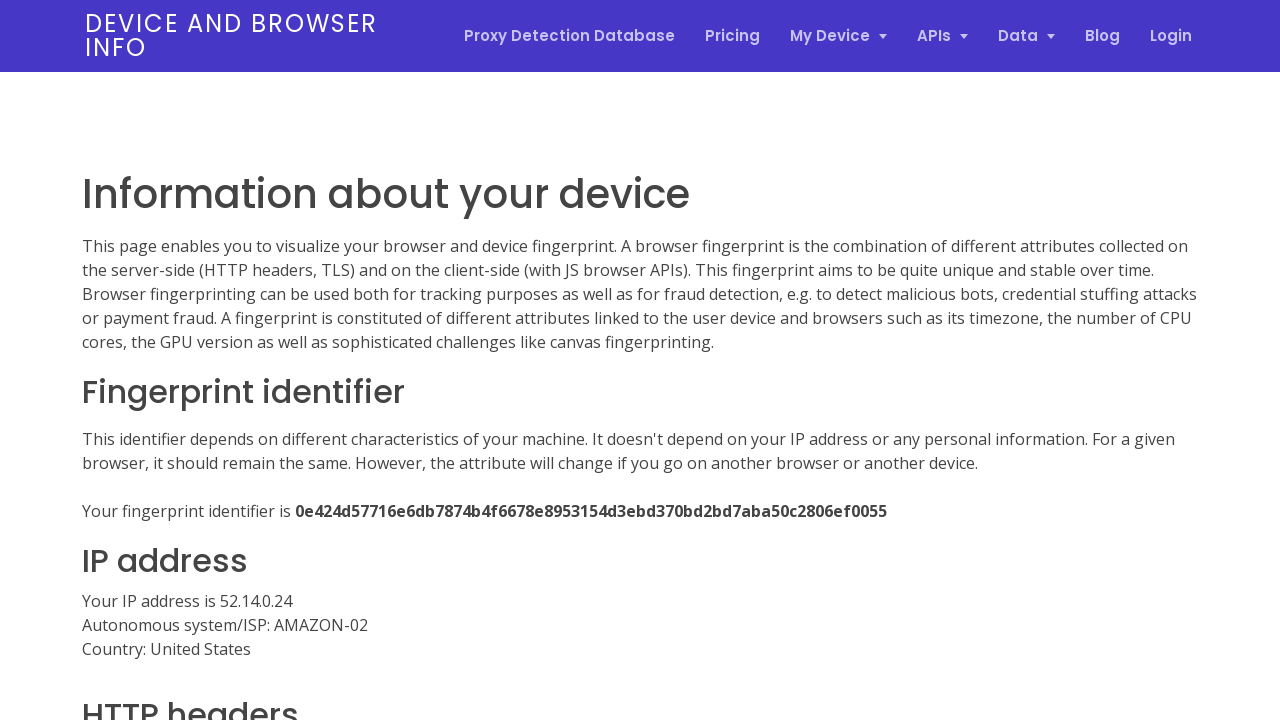

Navigated to WhoScored Premier League football statistics page
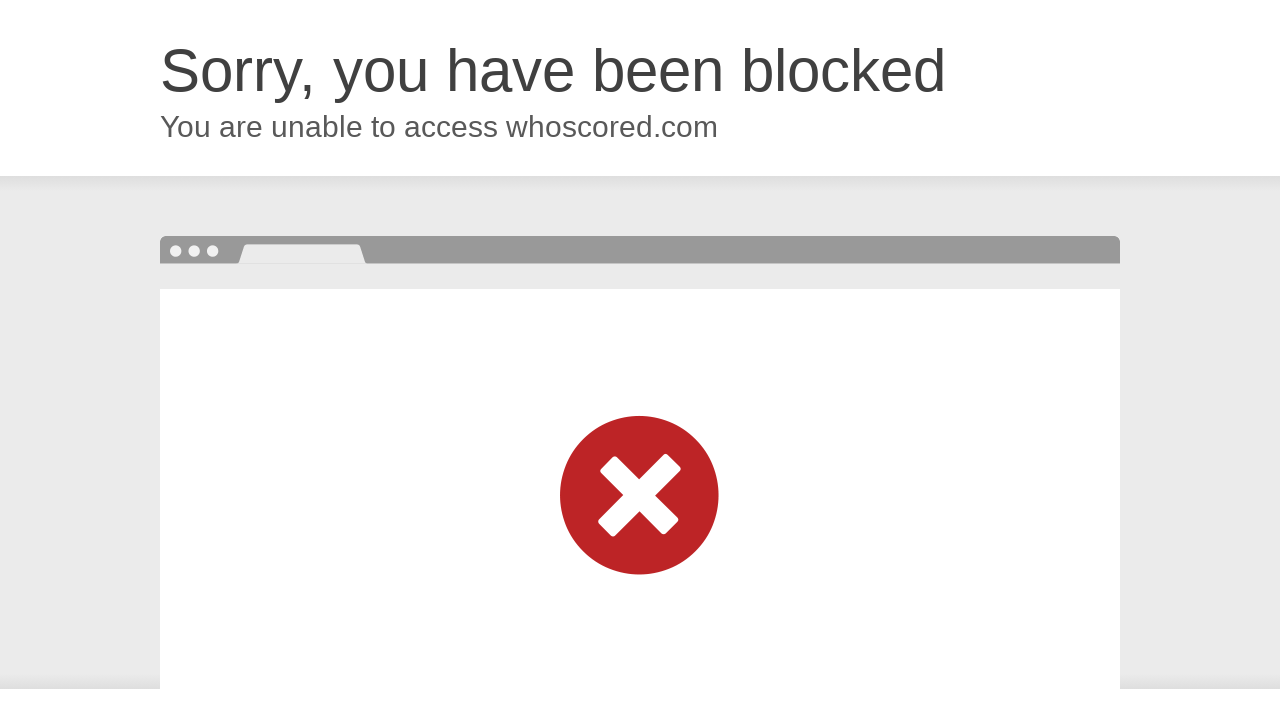

Football statistics page body content loaded
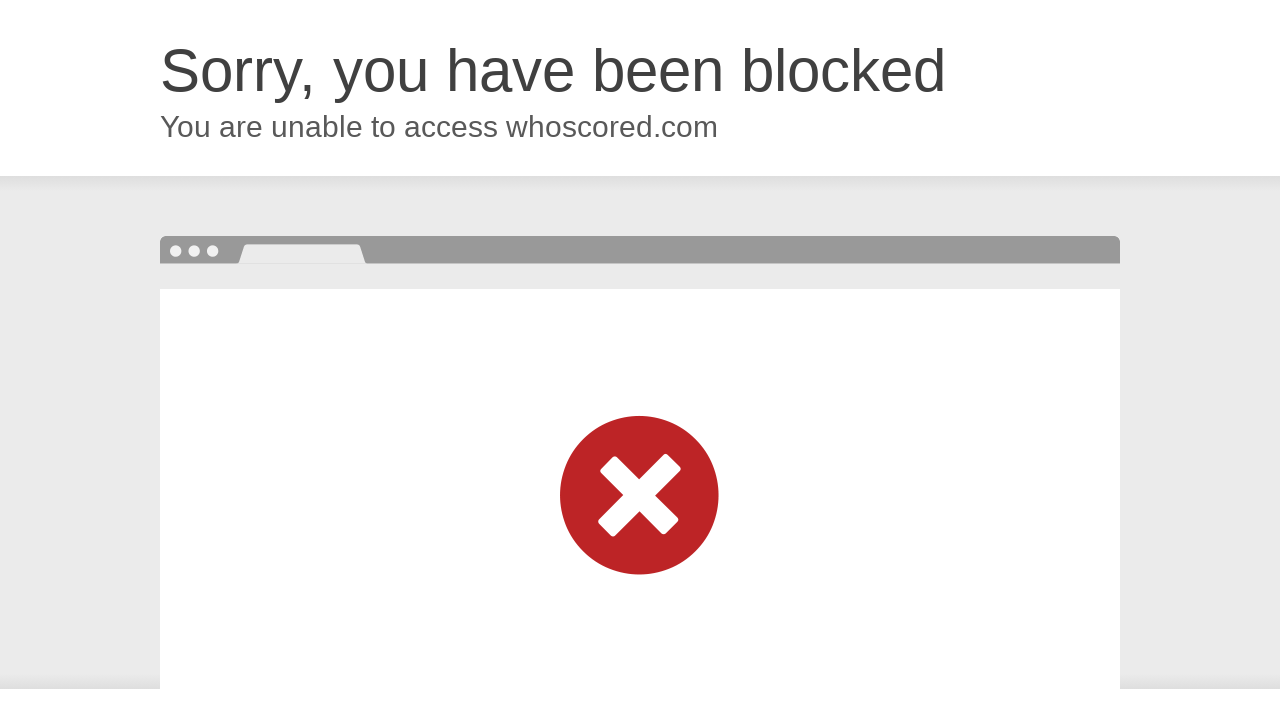

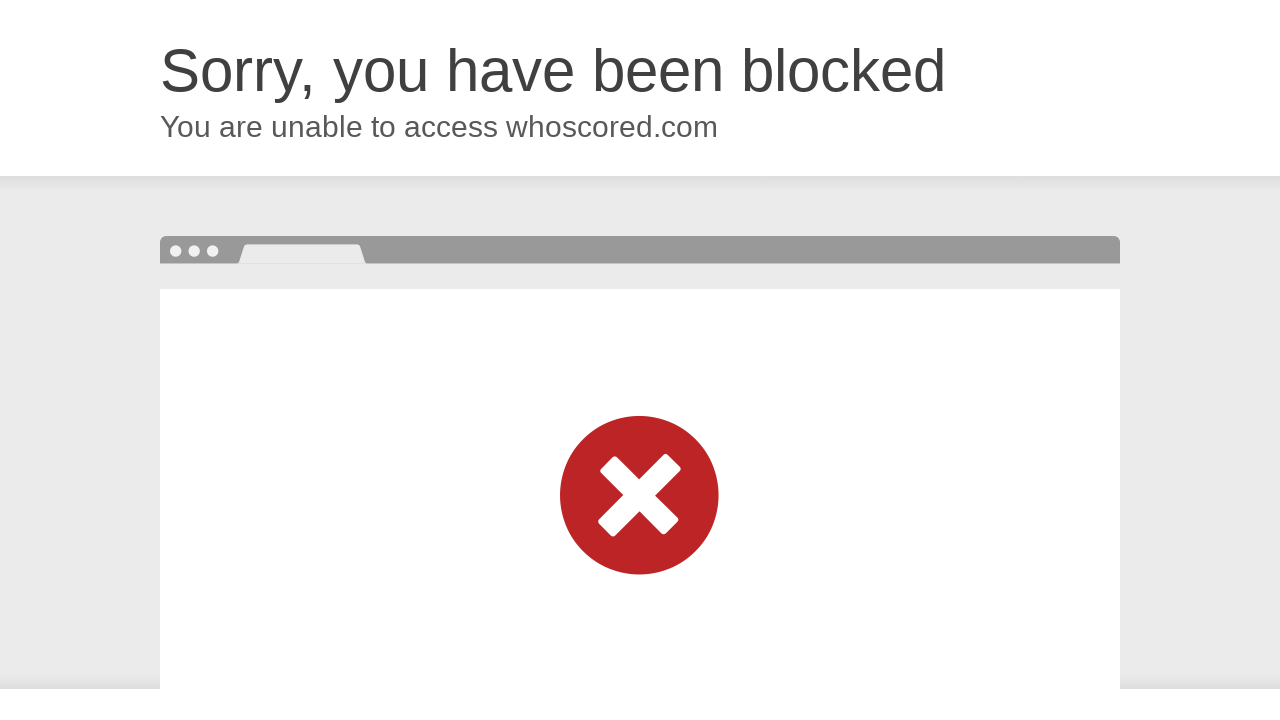